Tests browser navigation controls by clicking a link, then using browser back, forward, and refresh buttons

Starting URL: https://demo.automationtesting.in/Register.html

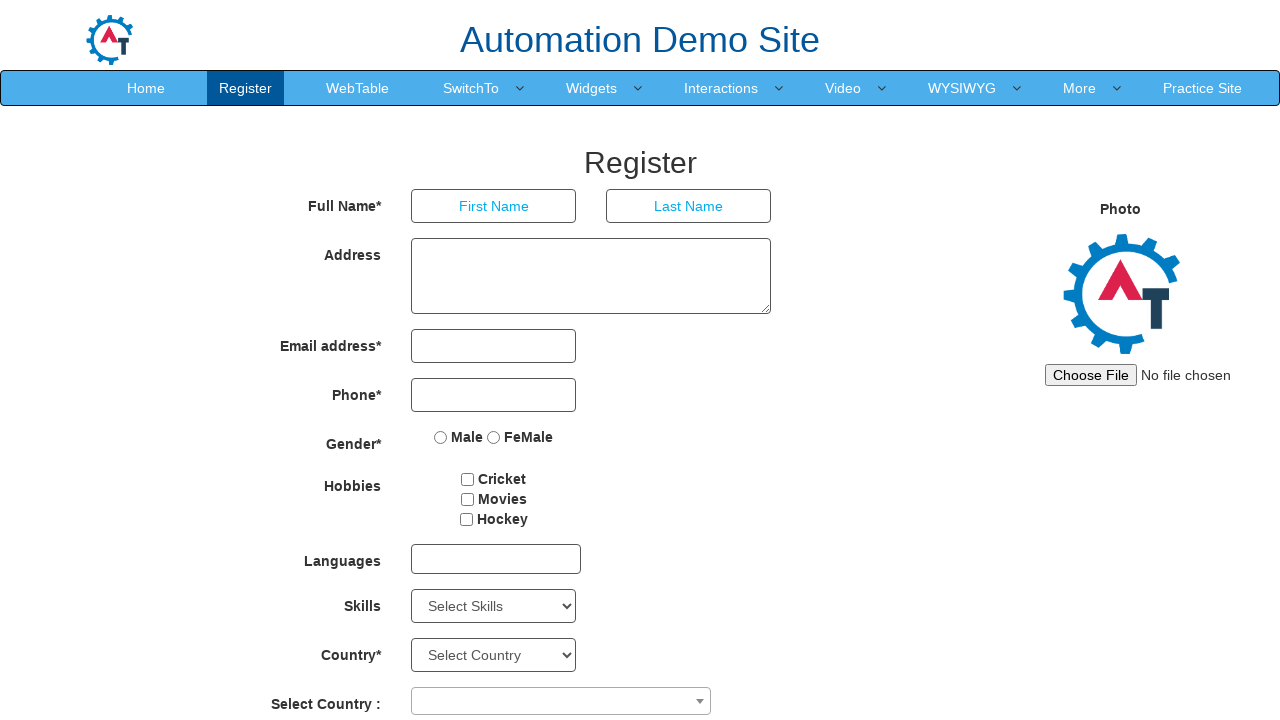

Clicked on navigation link at (1202, 88) on xpath=//*[@id="header"]/nav/div/div[2]/ul/li[10]/a
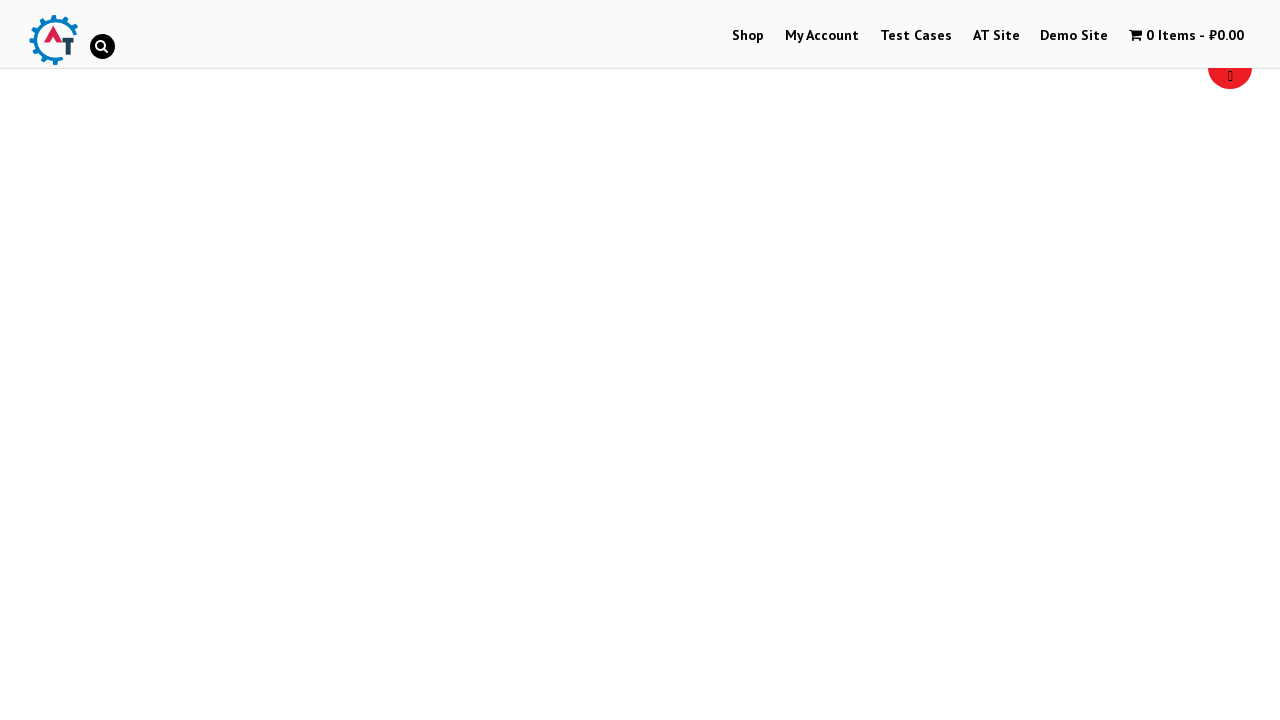

Waited 3 seconds for navigation to complete
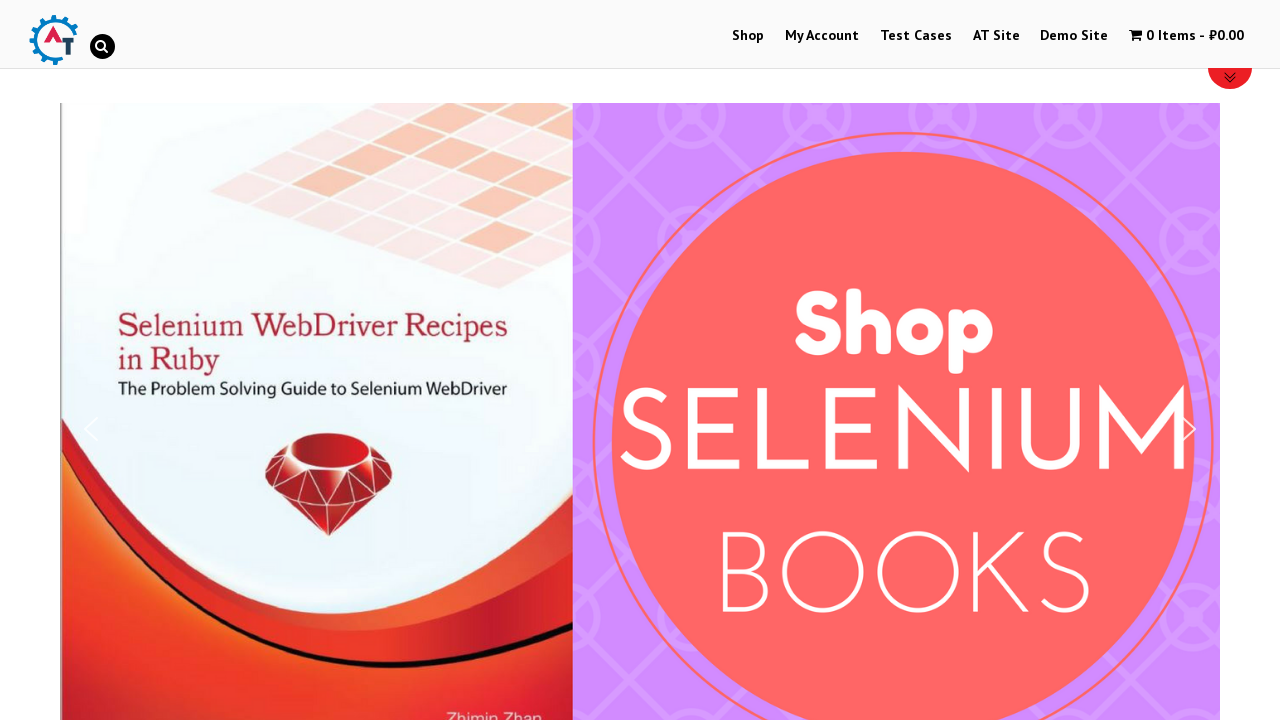

Clicked browser back button
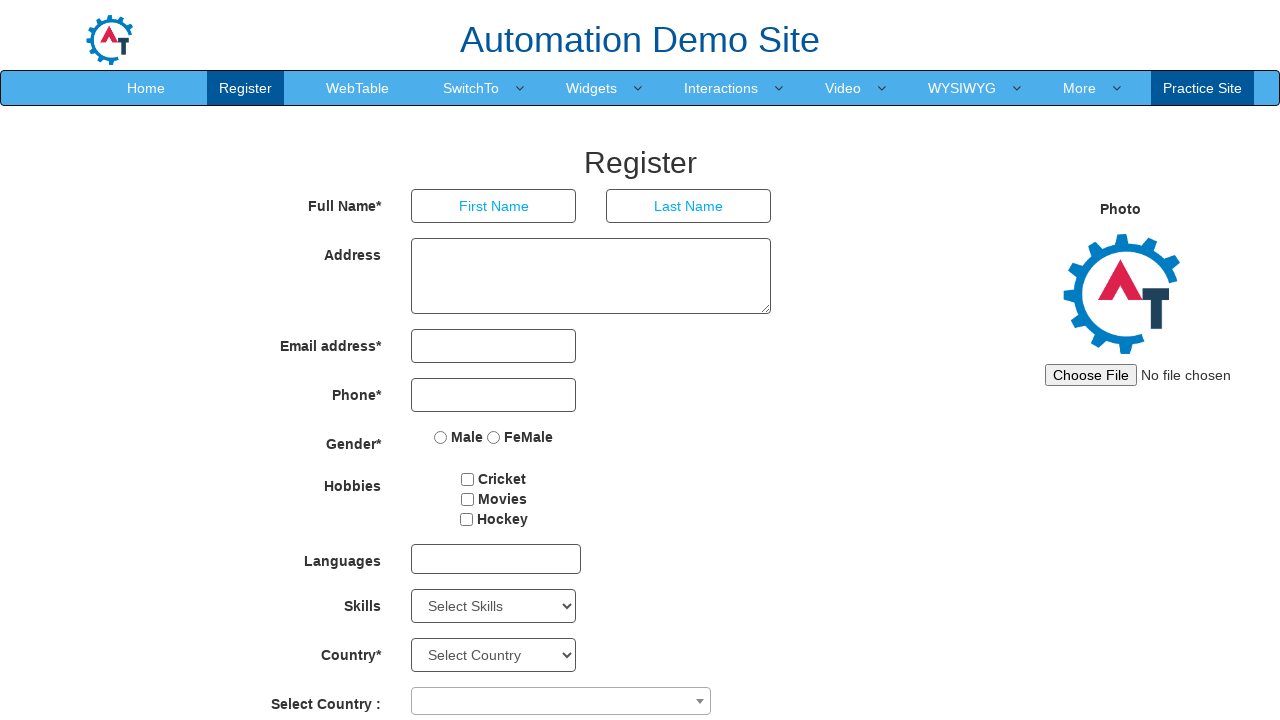

Waited 3 seconds after going back
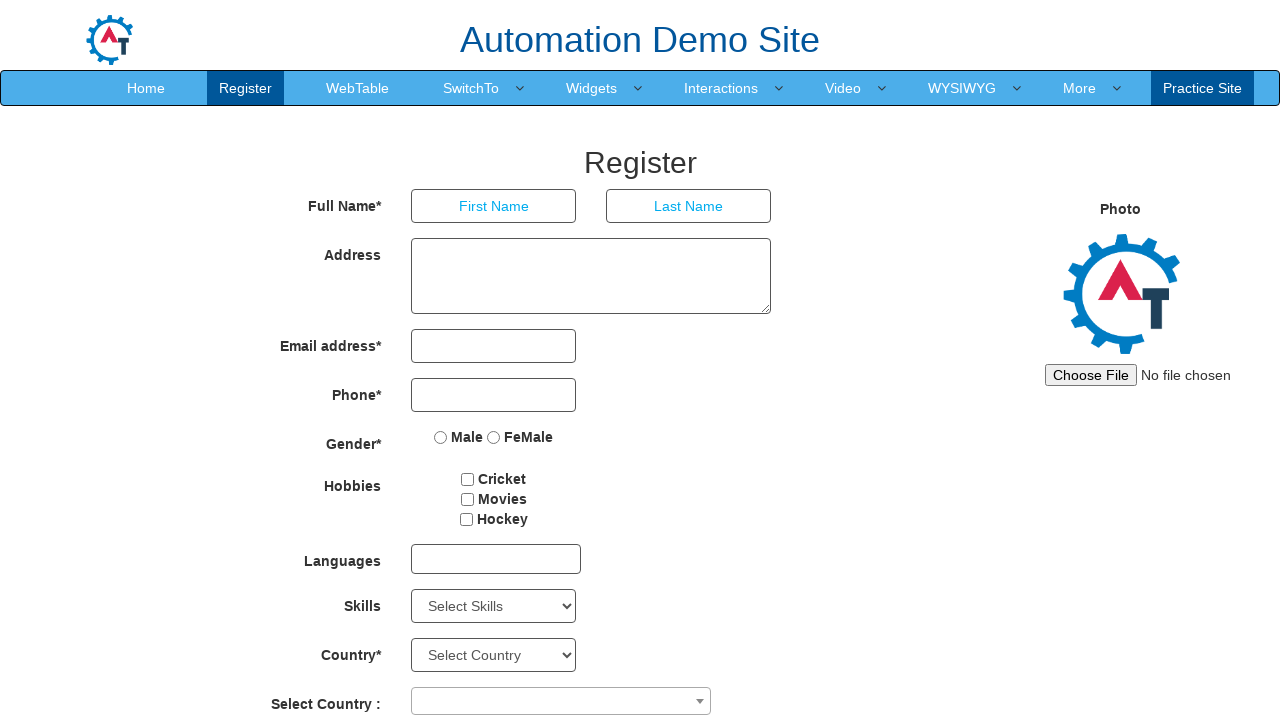

Clicked browser forward button
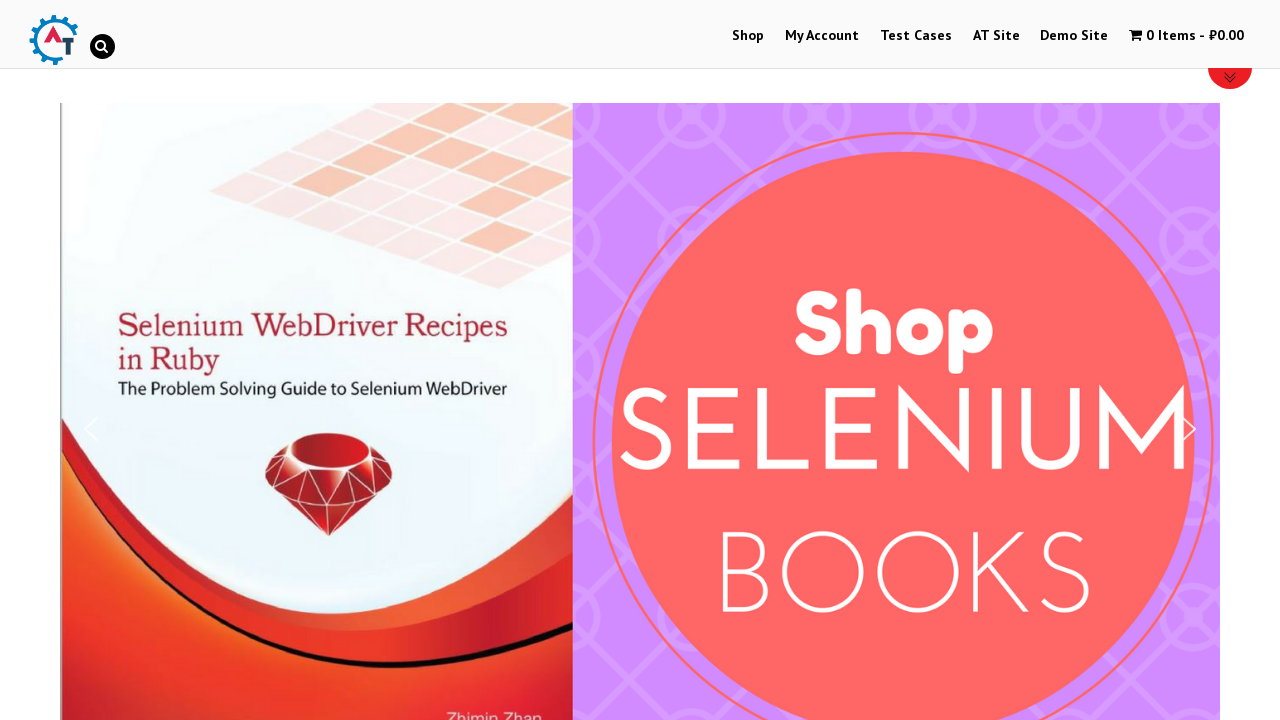

Waited 3 seconds after going forward
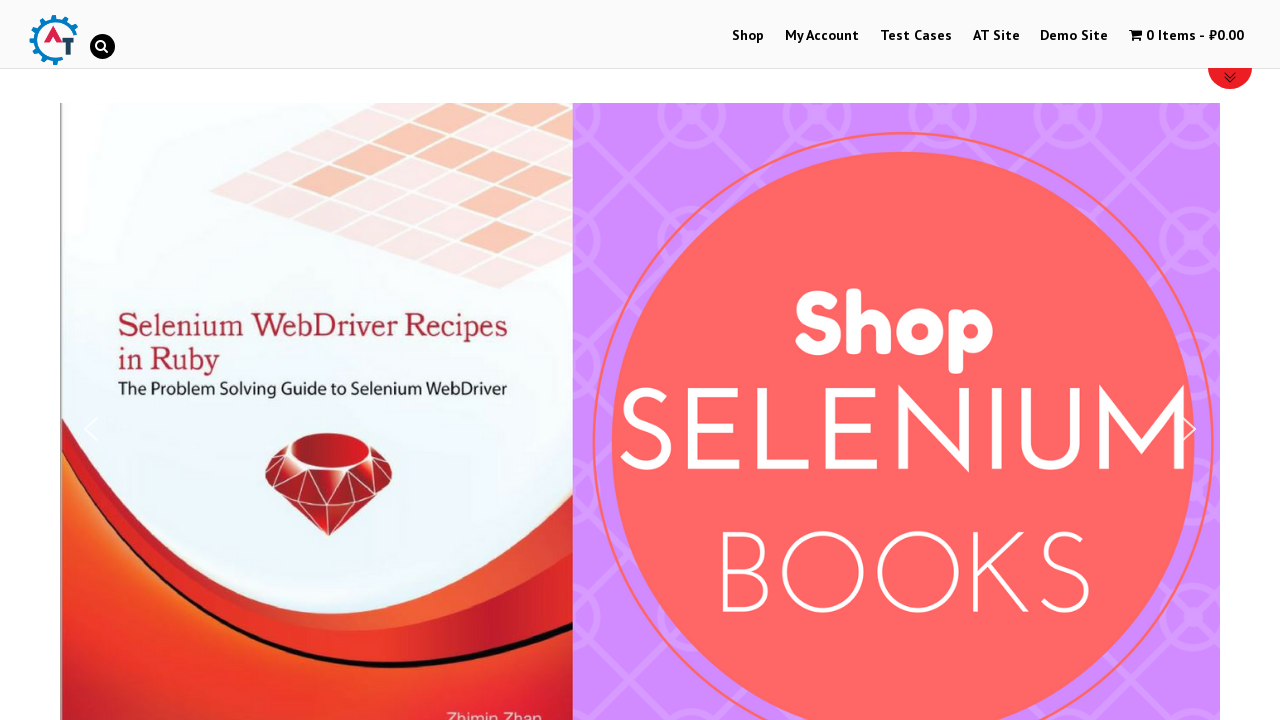

Clicked browser refresh button
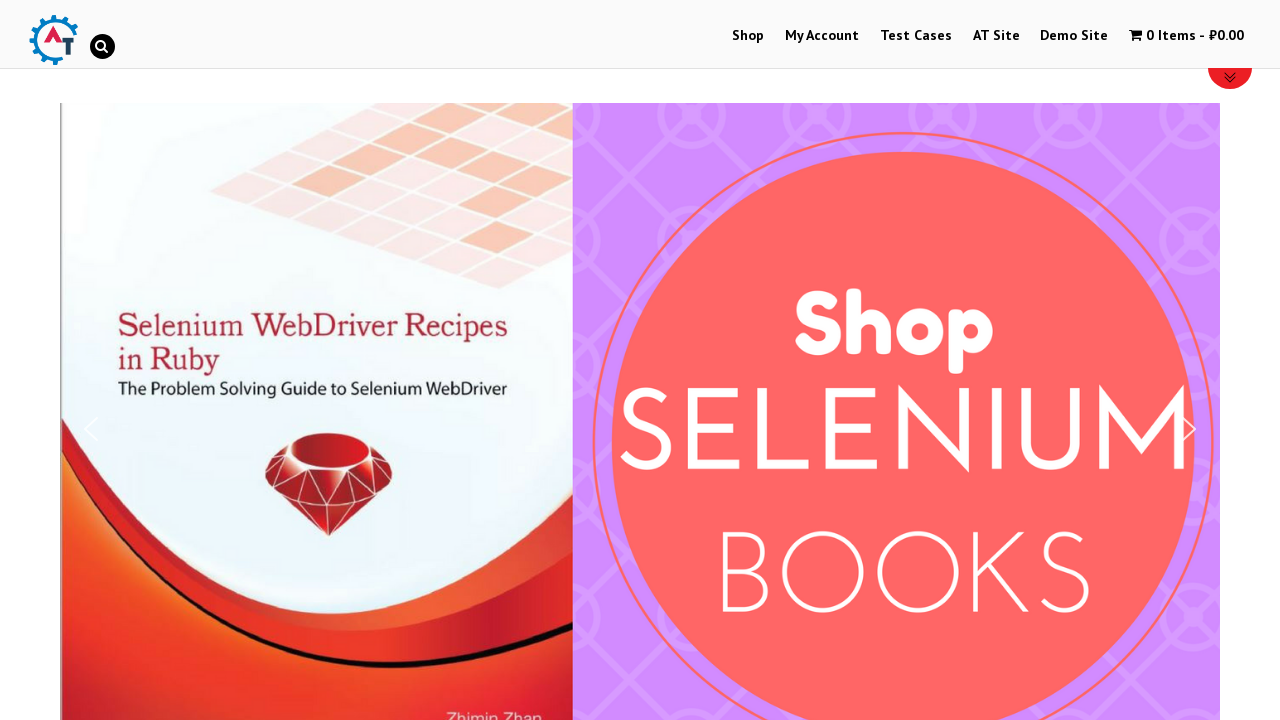

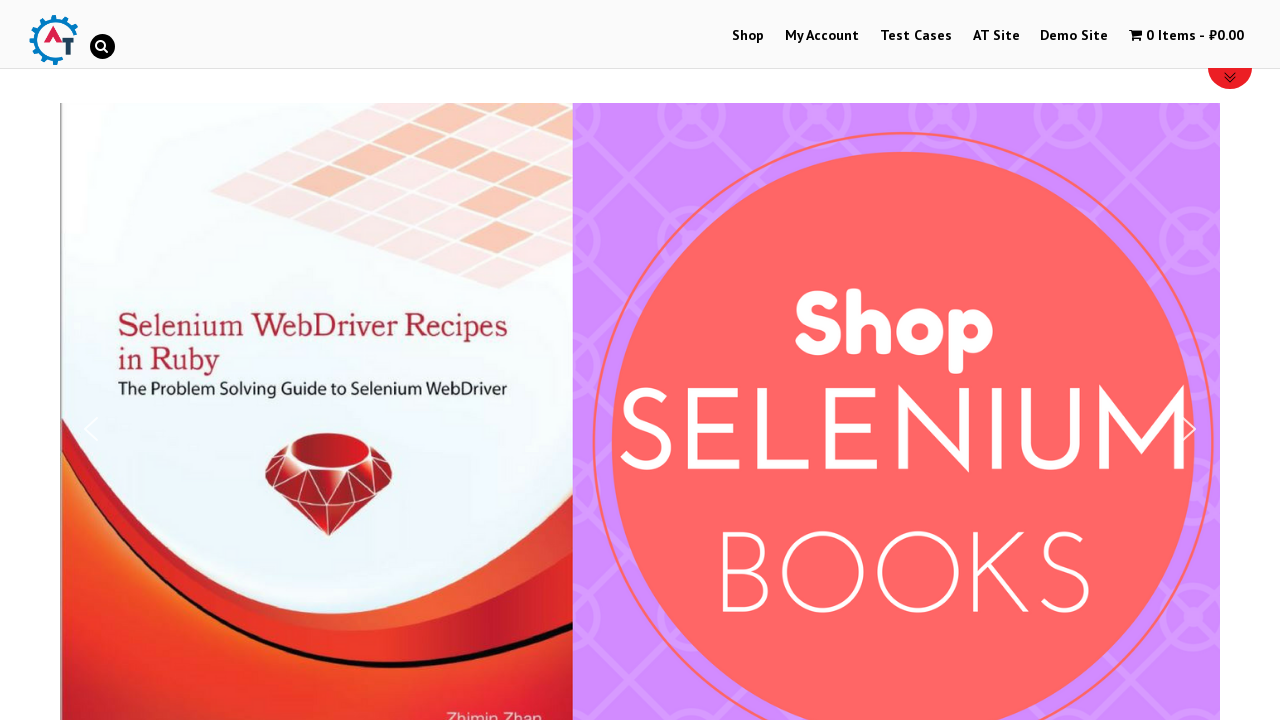